Tests a form that requires calculating the sum of two displayed numbers and selecting the result from a dropdown menu before submitting

Starting URL: http://suninjuly.github.io/selects1.html

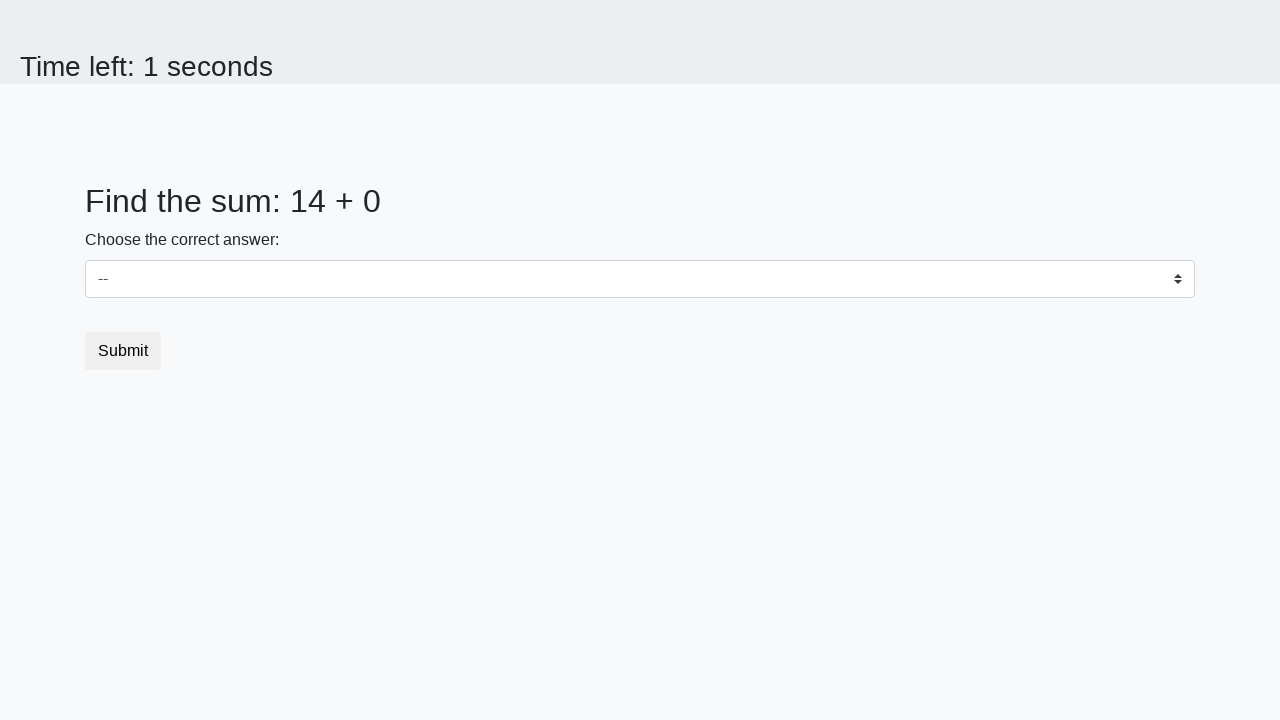

Located first number element
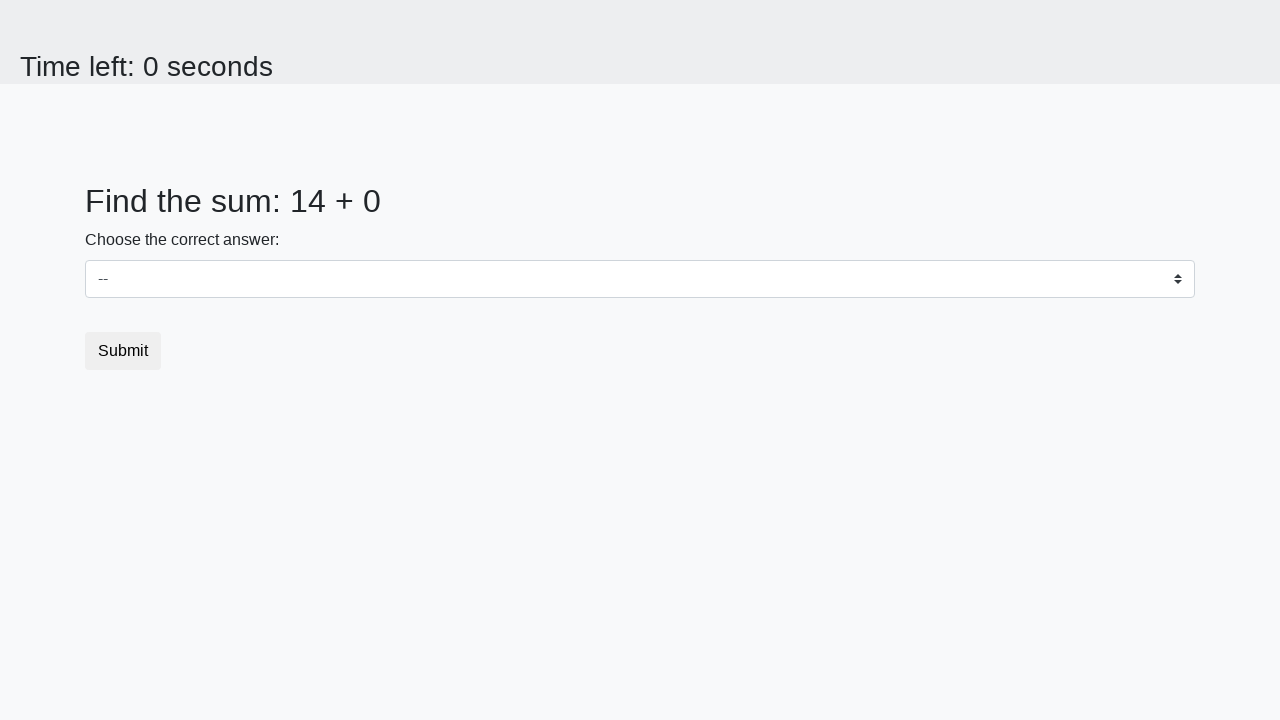

Located second number element
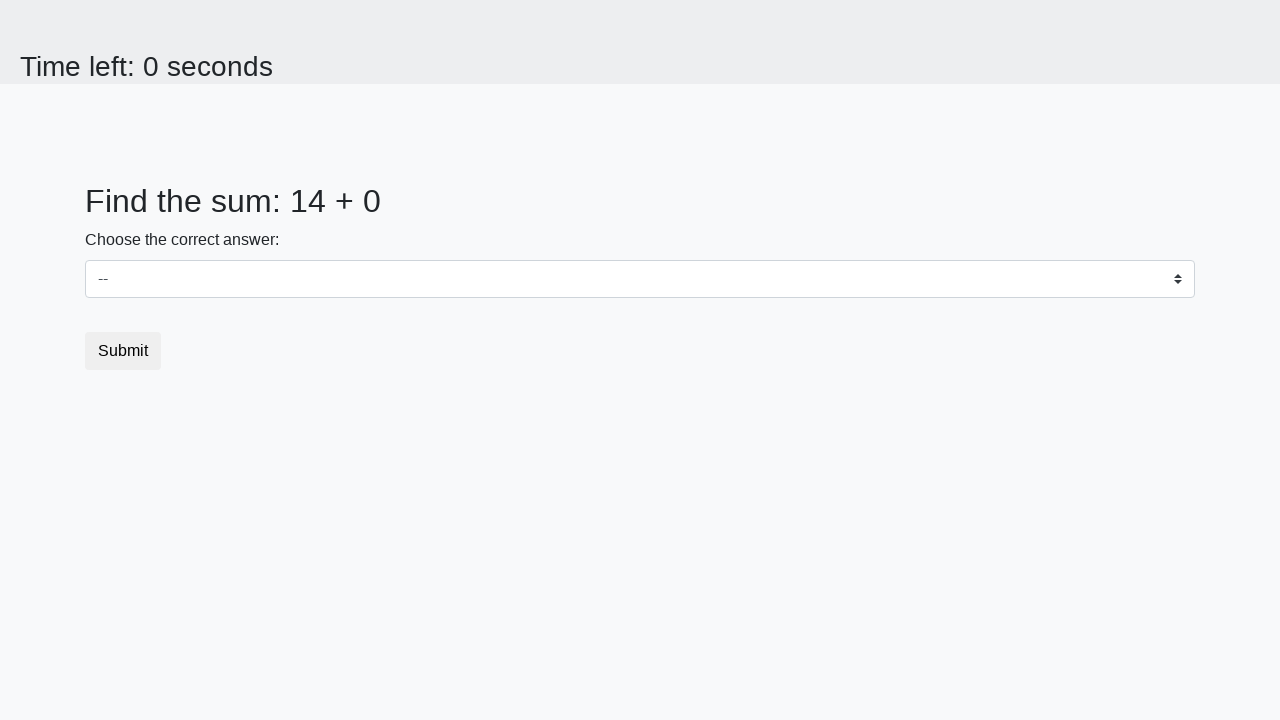

Extracted first number: 14
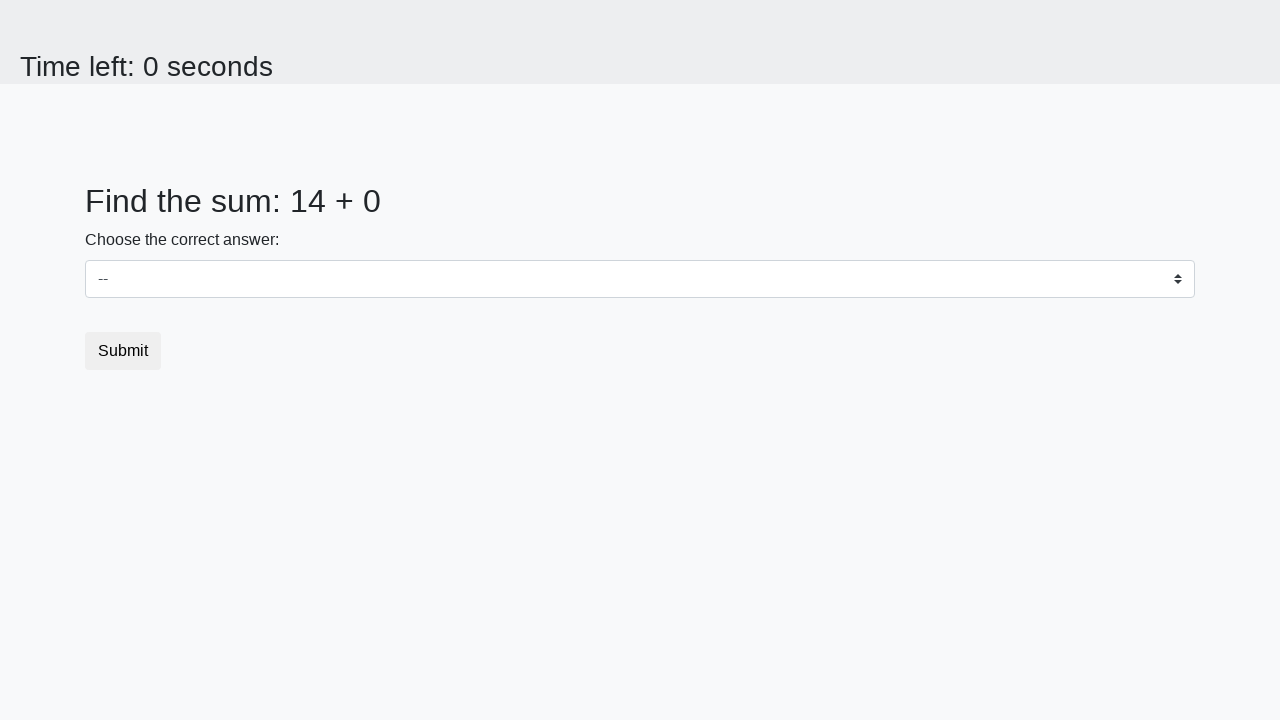

Extracted second number: 0
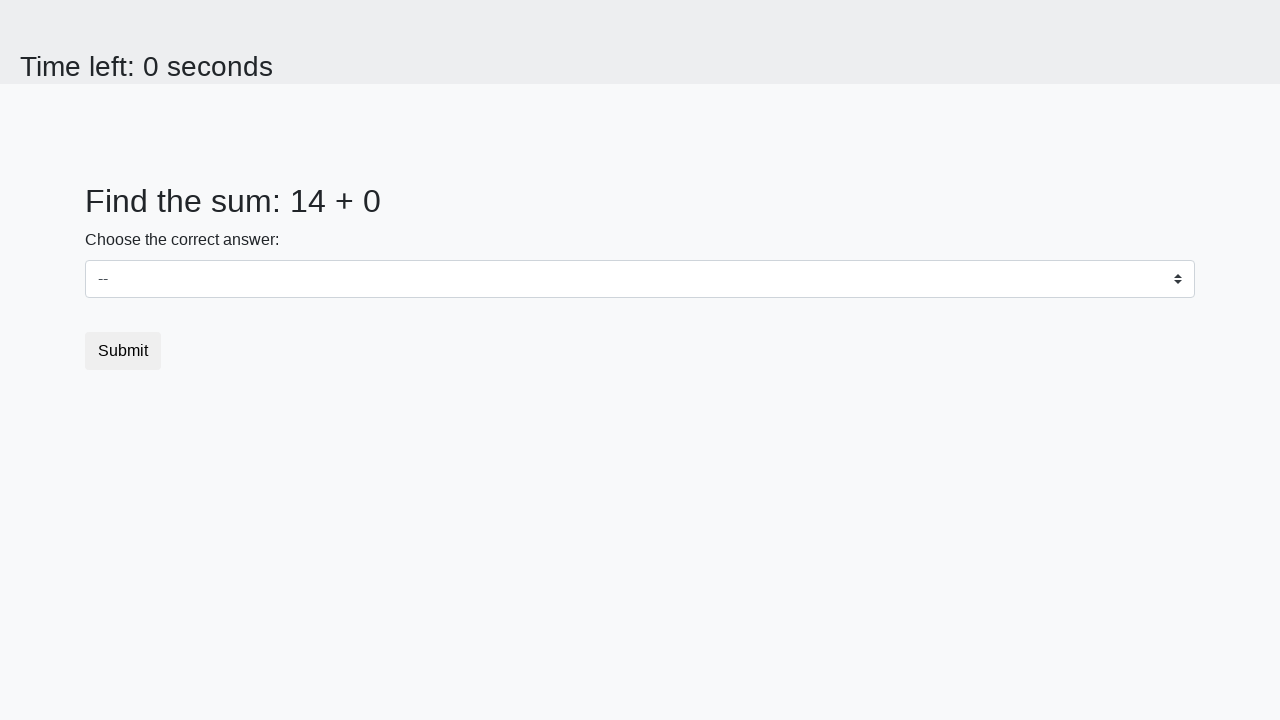

Calculated sum: 14 + 0 = 14
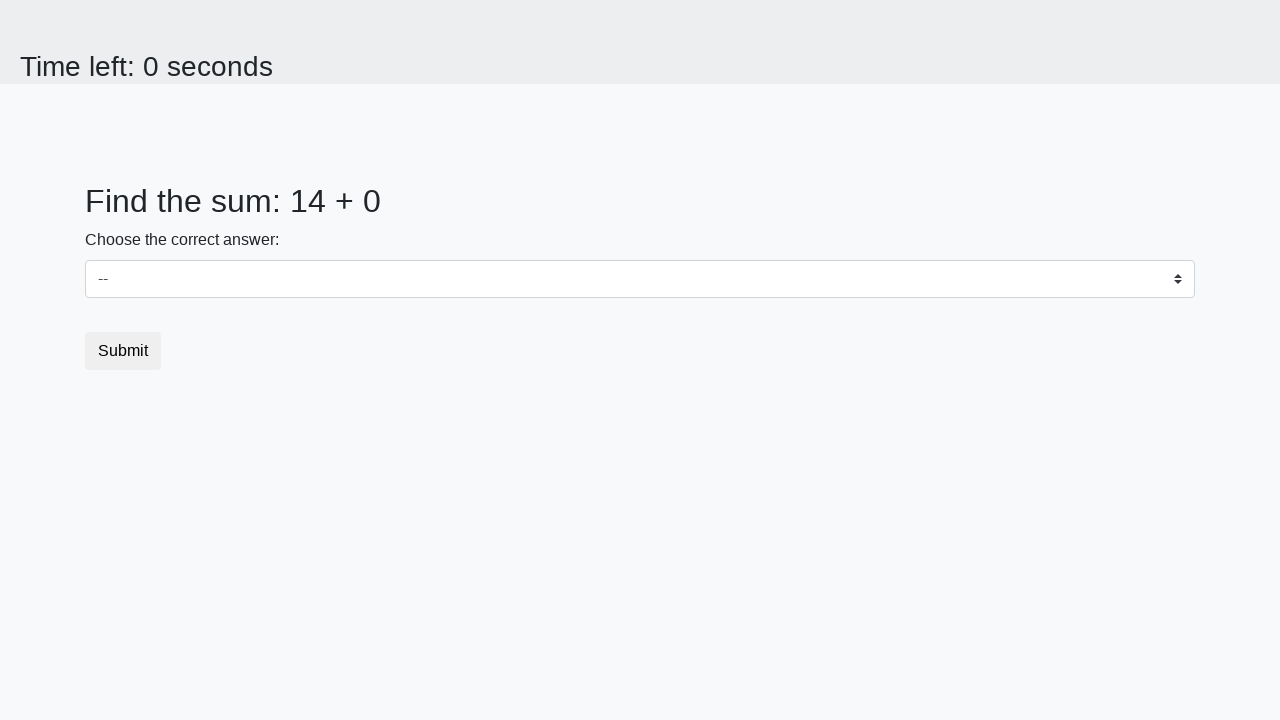

Selected sum value '14' from dropdown on #dropdown
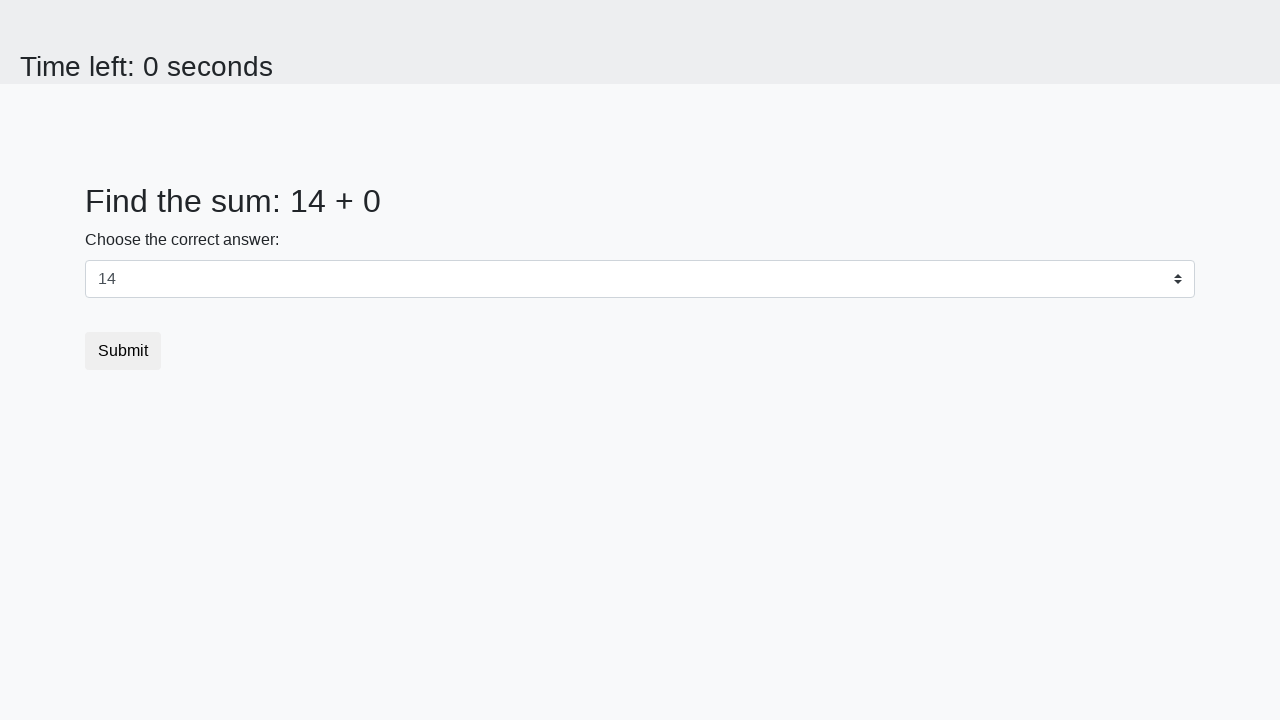

Clicked submit button to complete form at (123, 351) on button.btn
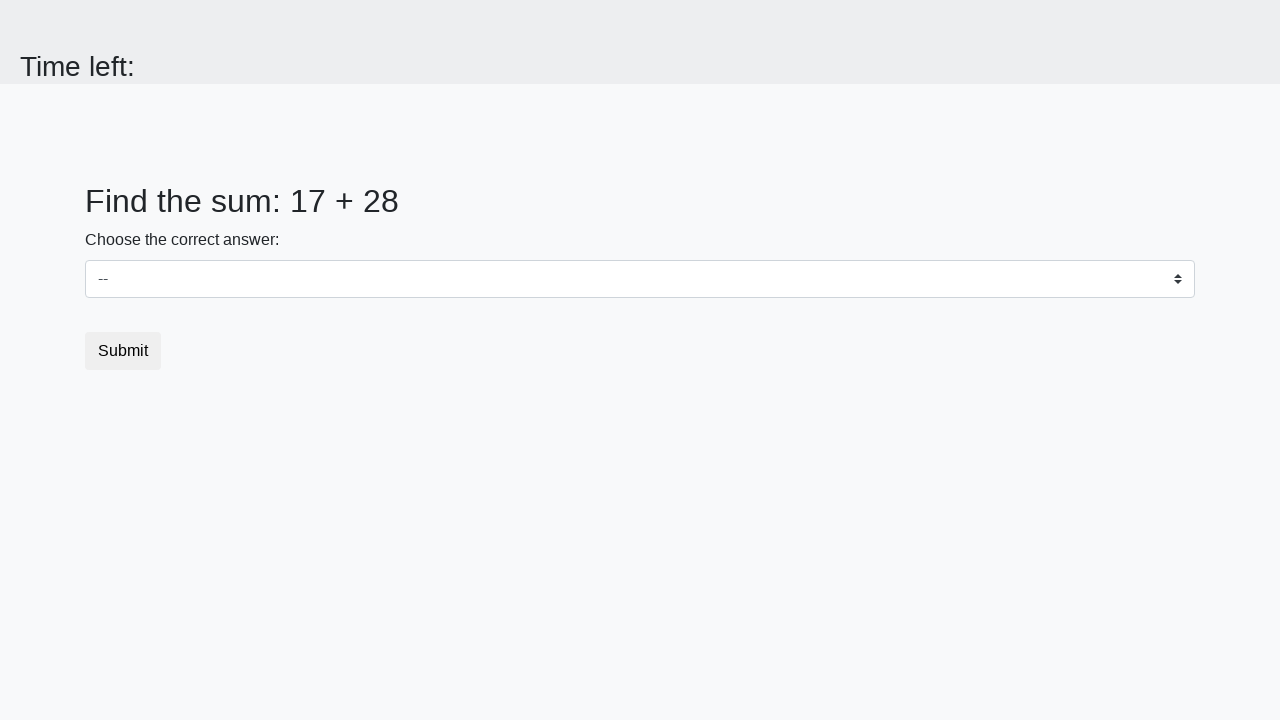

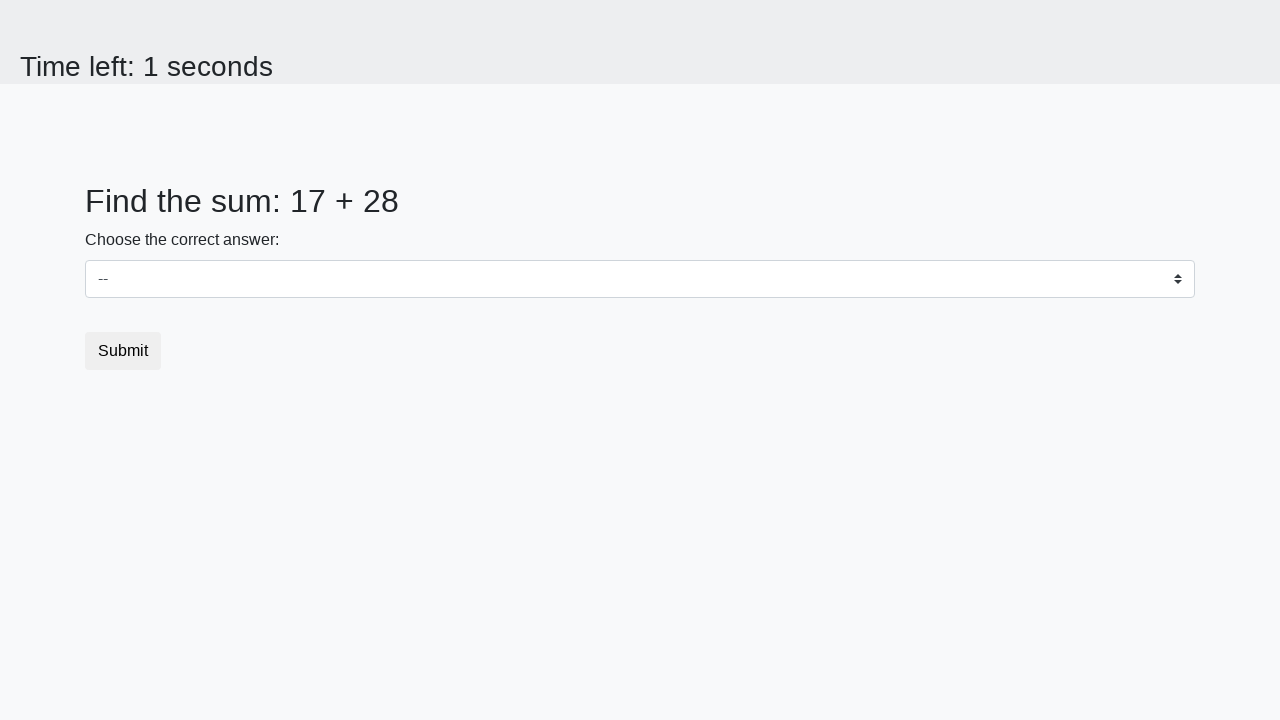